Tests the sorting functionality on an offers page by clicking the first column header and verifying that the table data becomes sorted alphabetically

Starting URL: https://rahulshettyacademy.com/seleniumPractise/#/offers

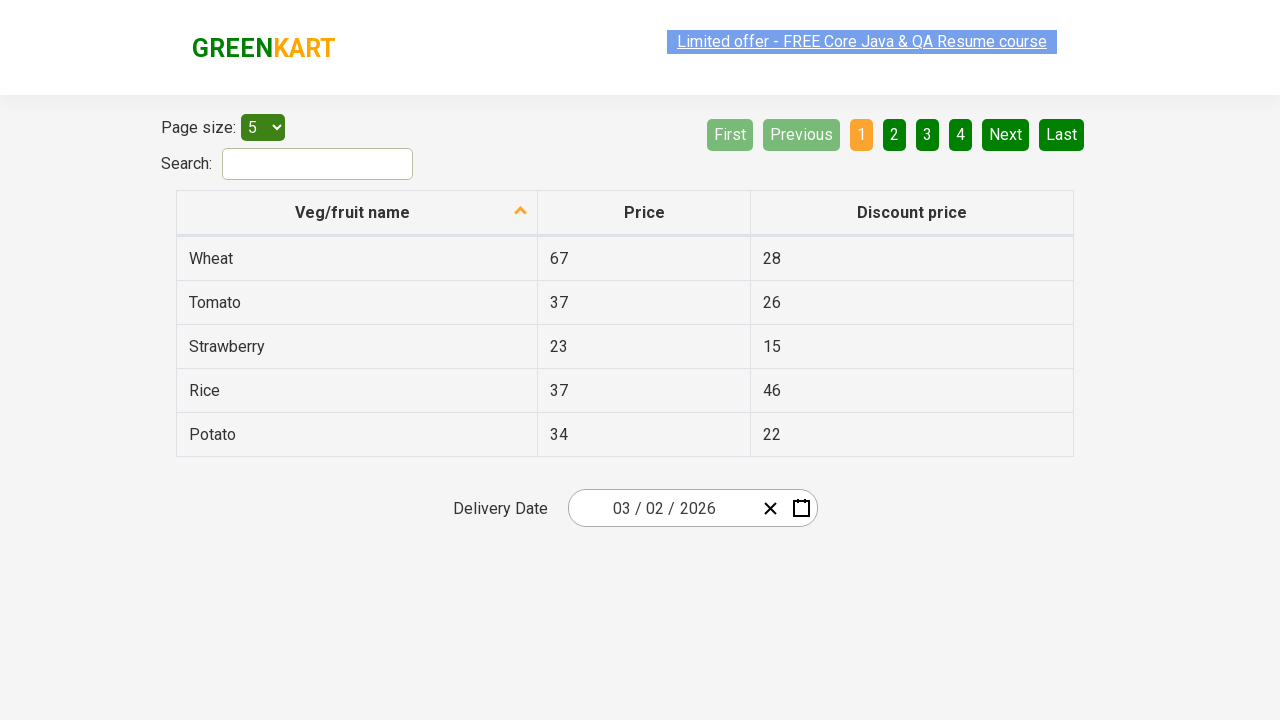

Clicked first column header to trigger sorting at (357, 213) on xpath=//tr/th[1]
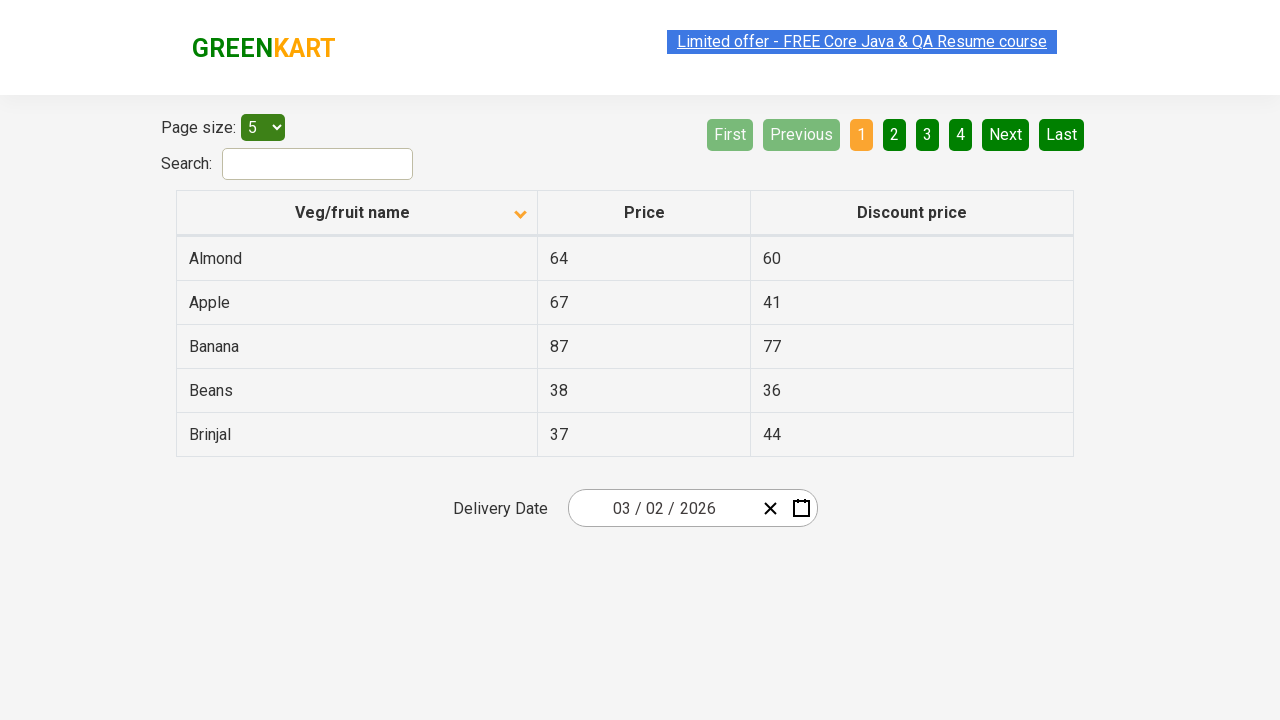

Table data loaded after sorting
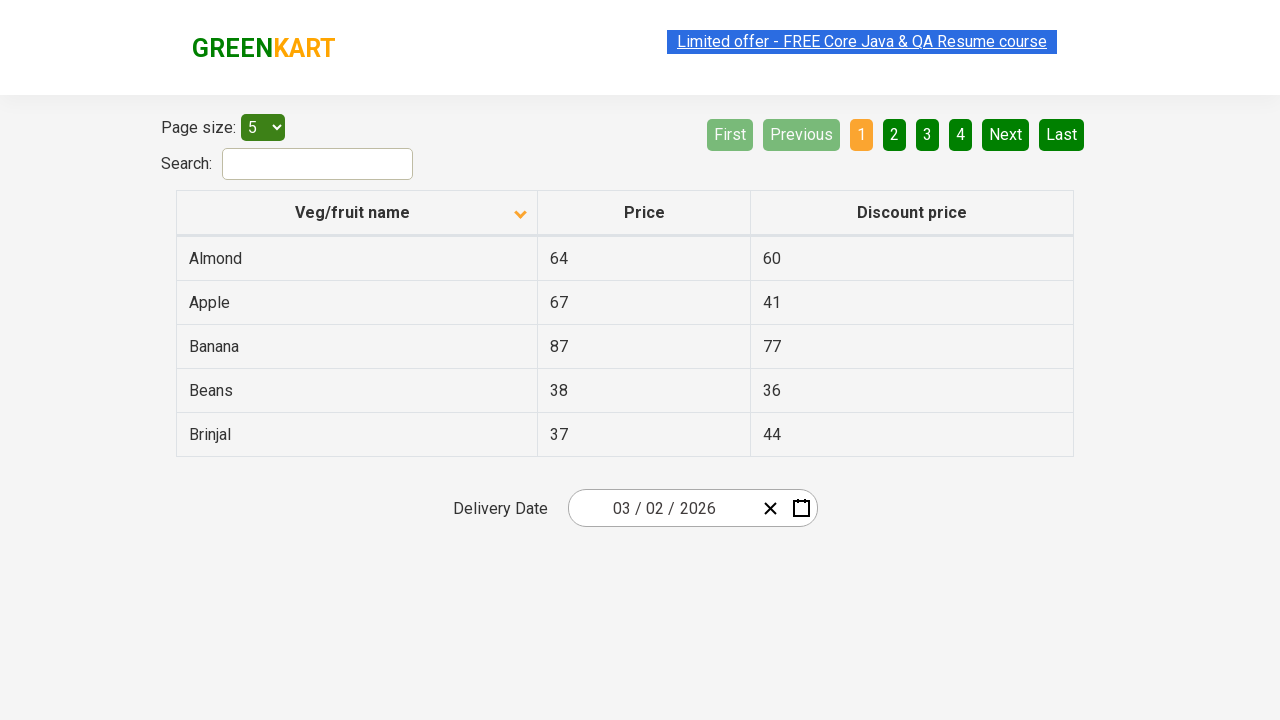

Retrieved all elements from first column
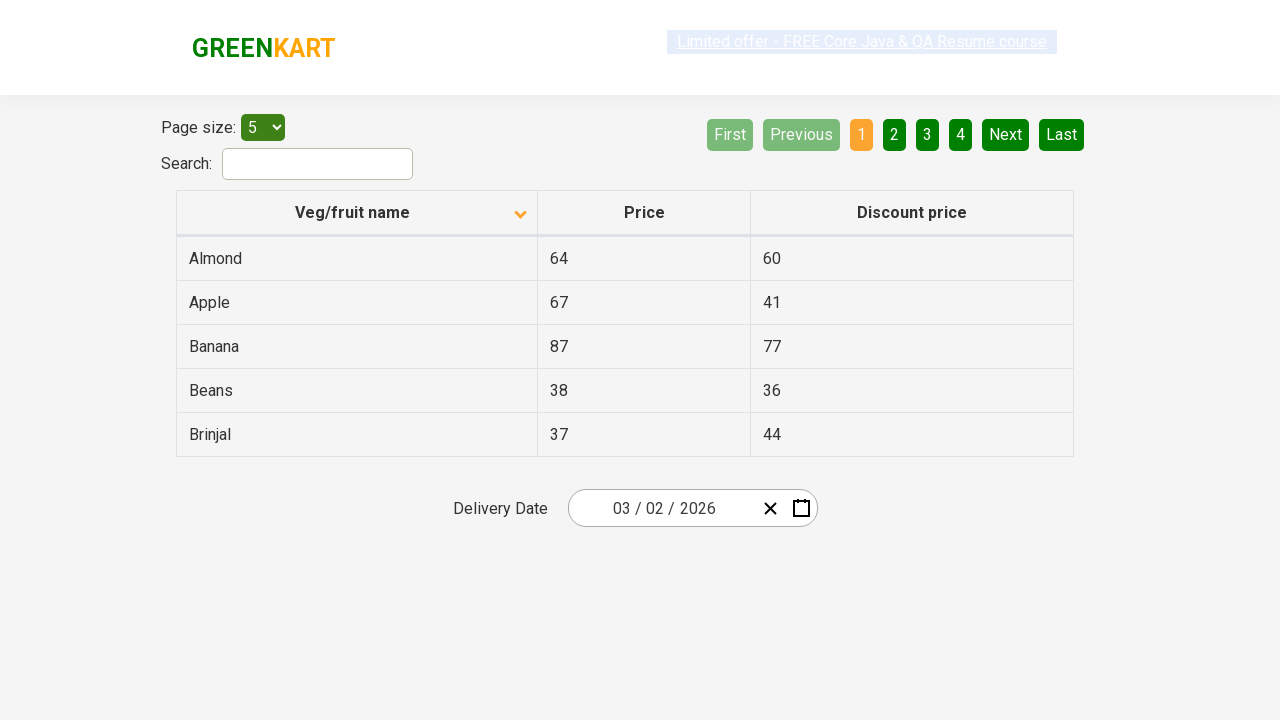

Extracted text content from all first column elements
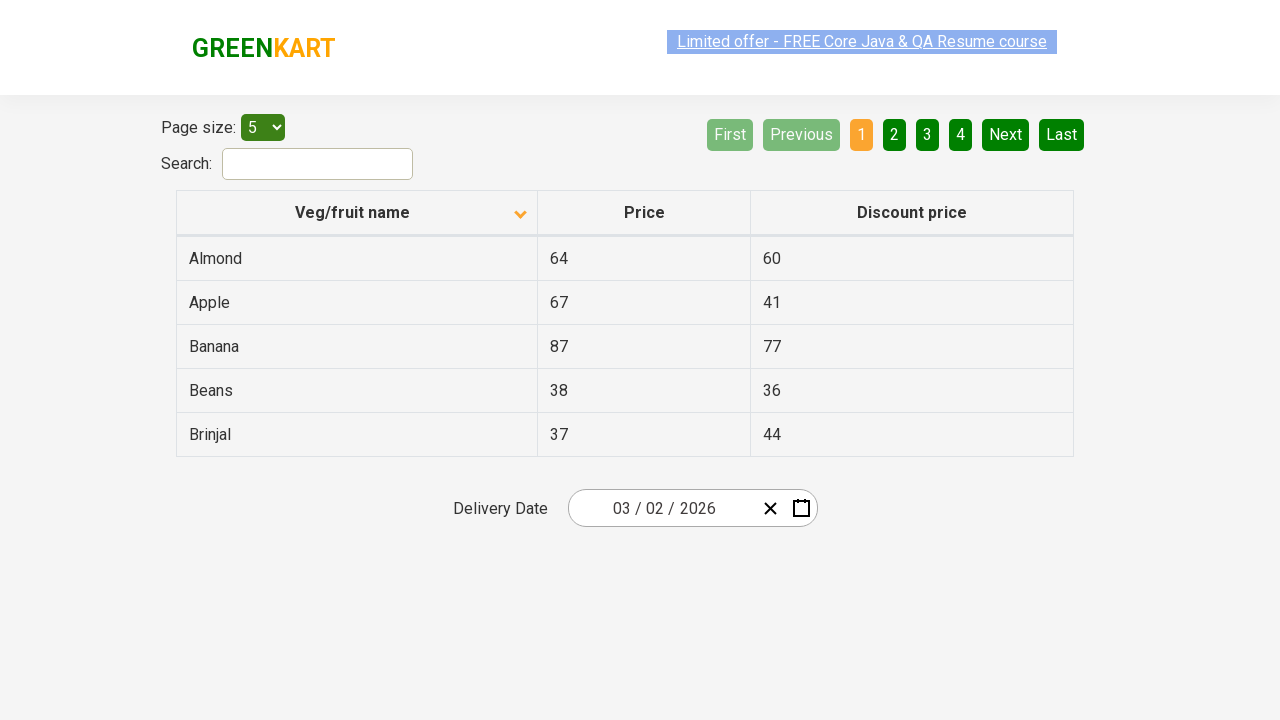

Created sorted version of column data for comparison
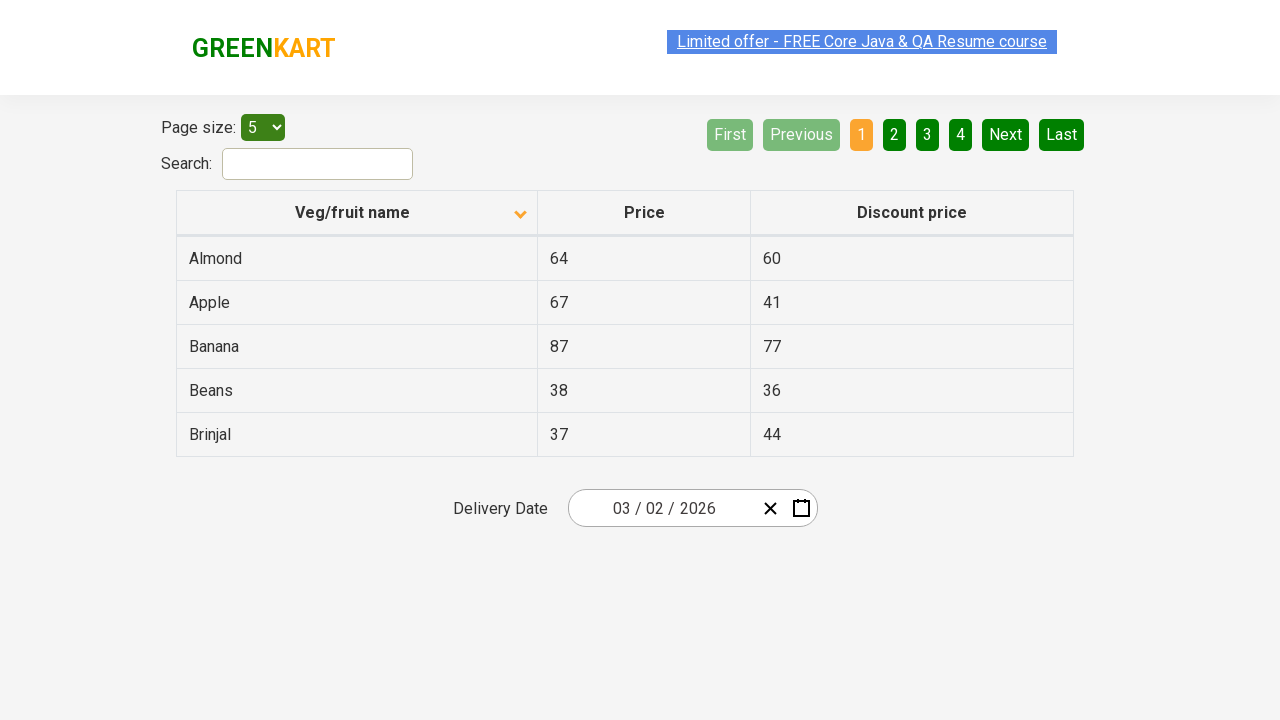

Verified that table column is sorted alphabetically
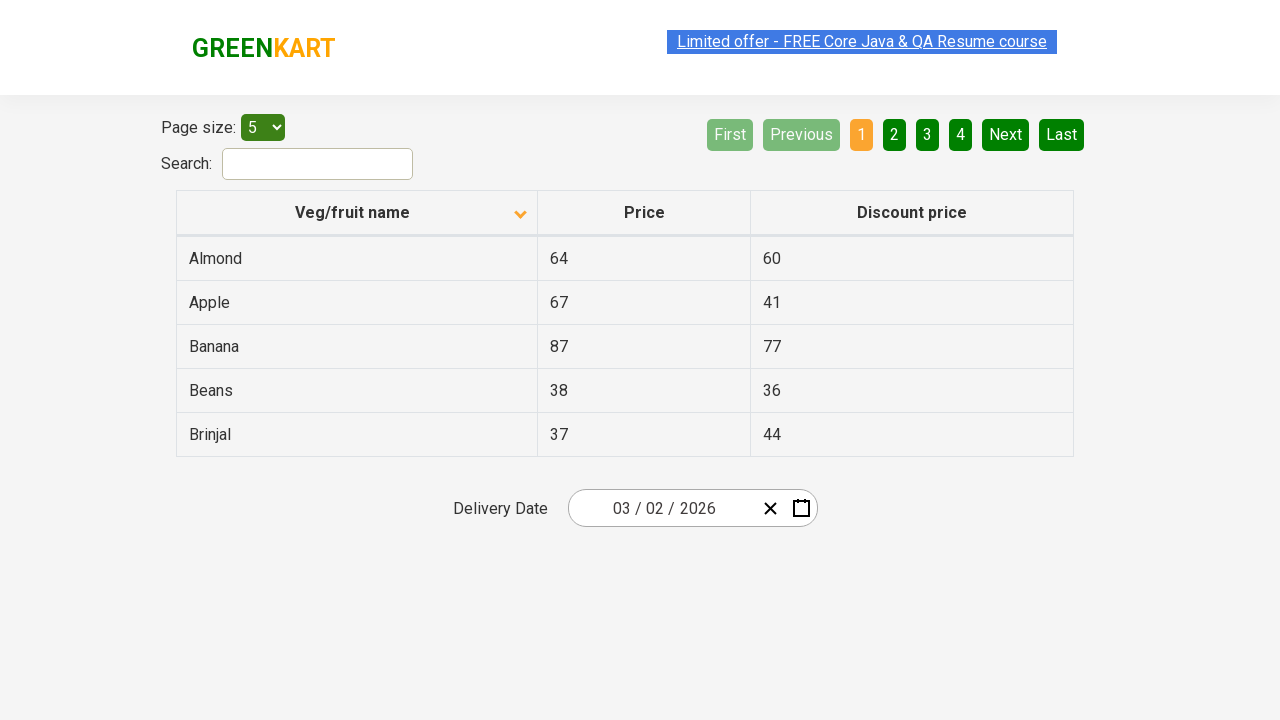

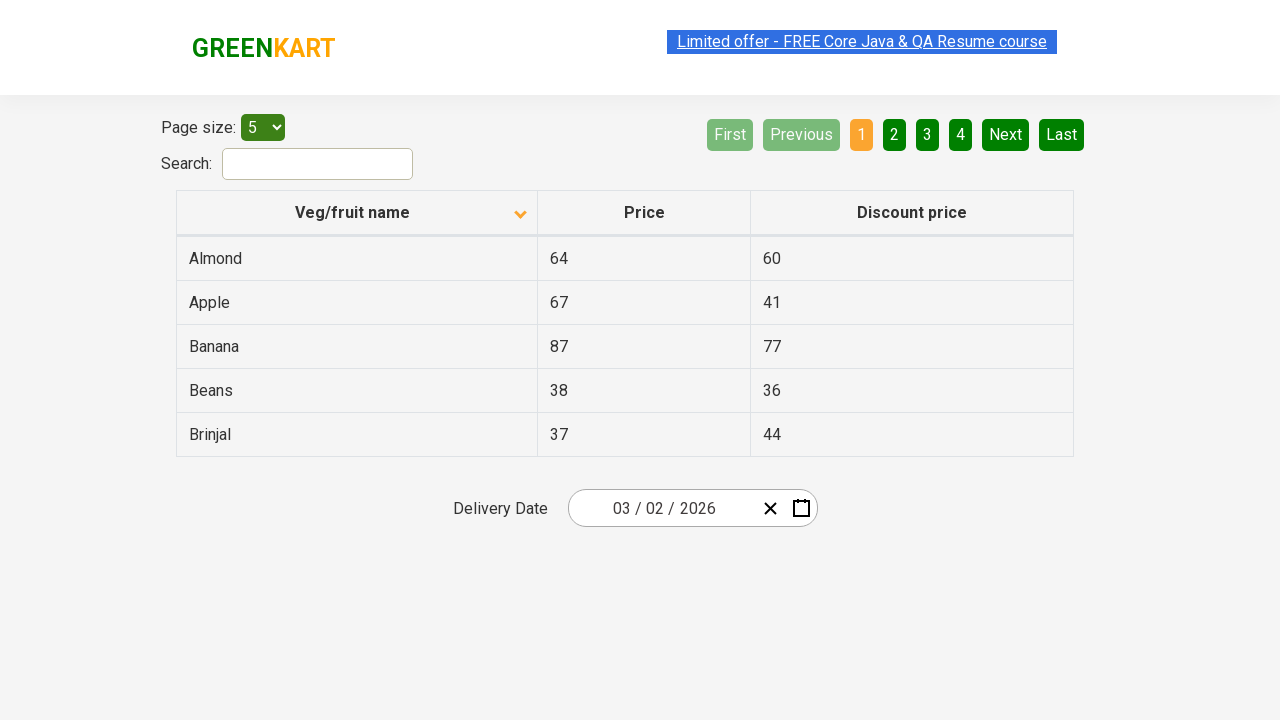